Tests dropdown menu functionality by clicking the dropdown button and selecting the autocomplete option

Starting URL: https://formy-project.herokuapp.com/dropdown

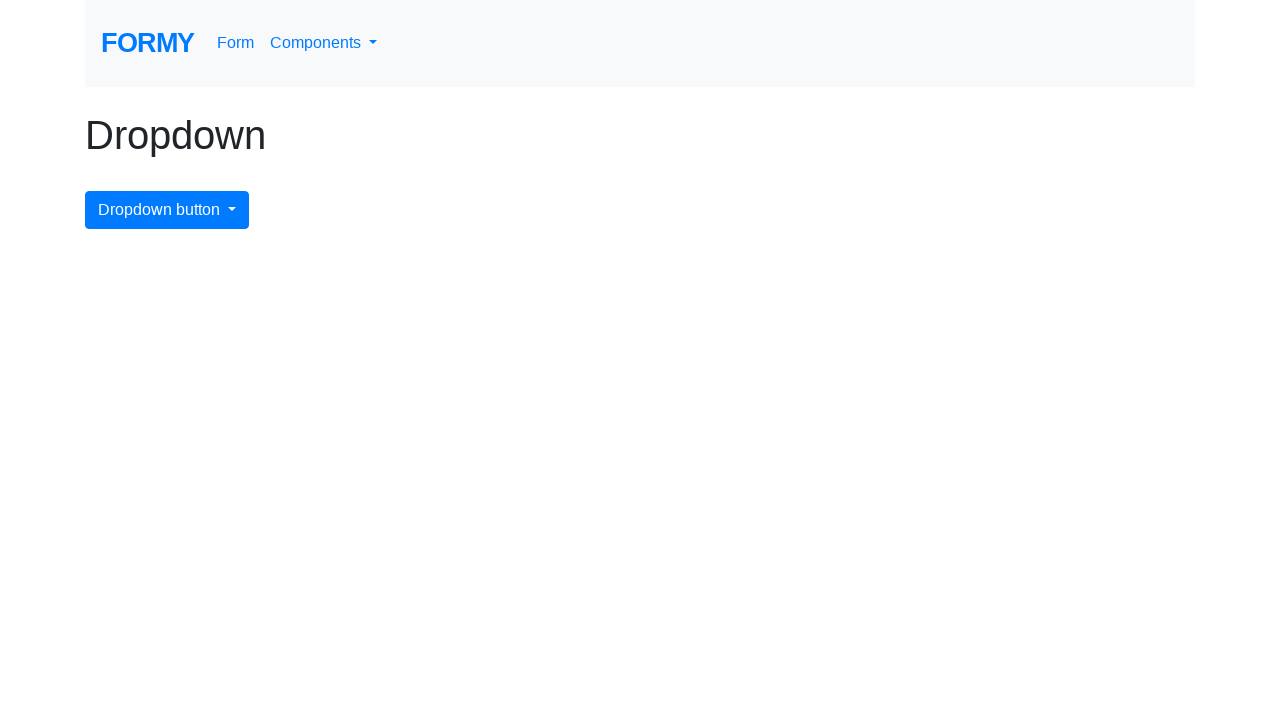

Clicked dropdown menu button at (167, 210) on #dropdownMenuButton
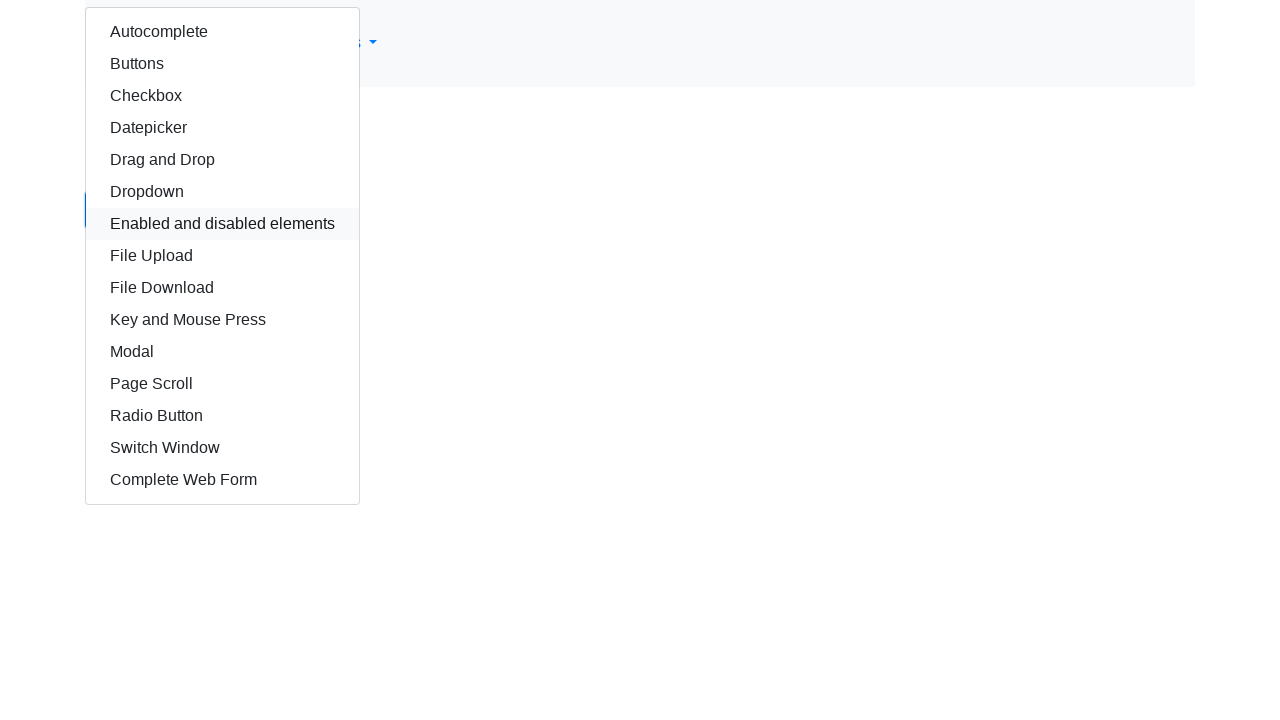

Selected autocomplete option from dropdown menu at (222, 64) on div.dropdown-menu.show .dropdown-item:nth-of-type(2)
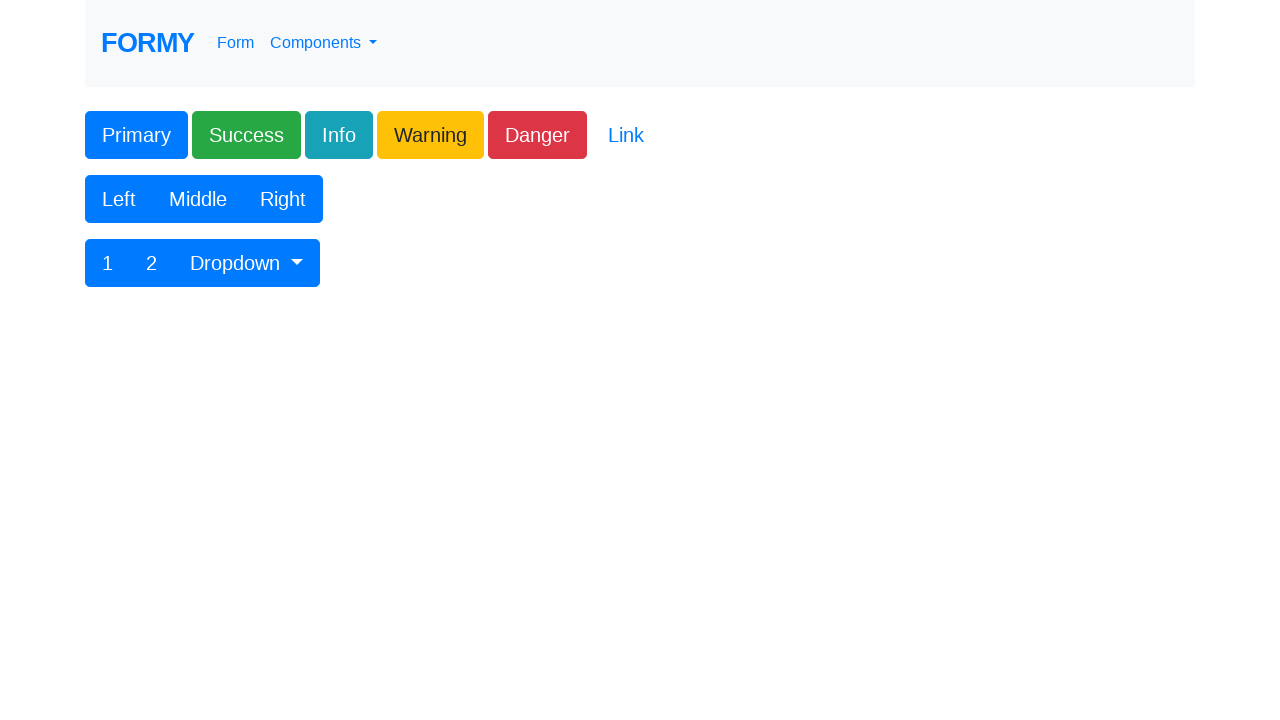

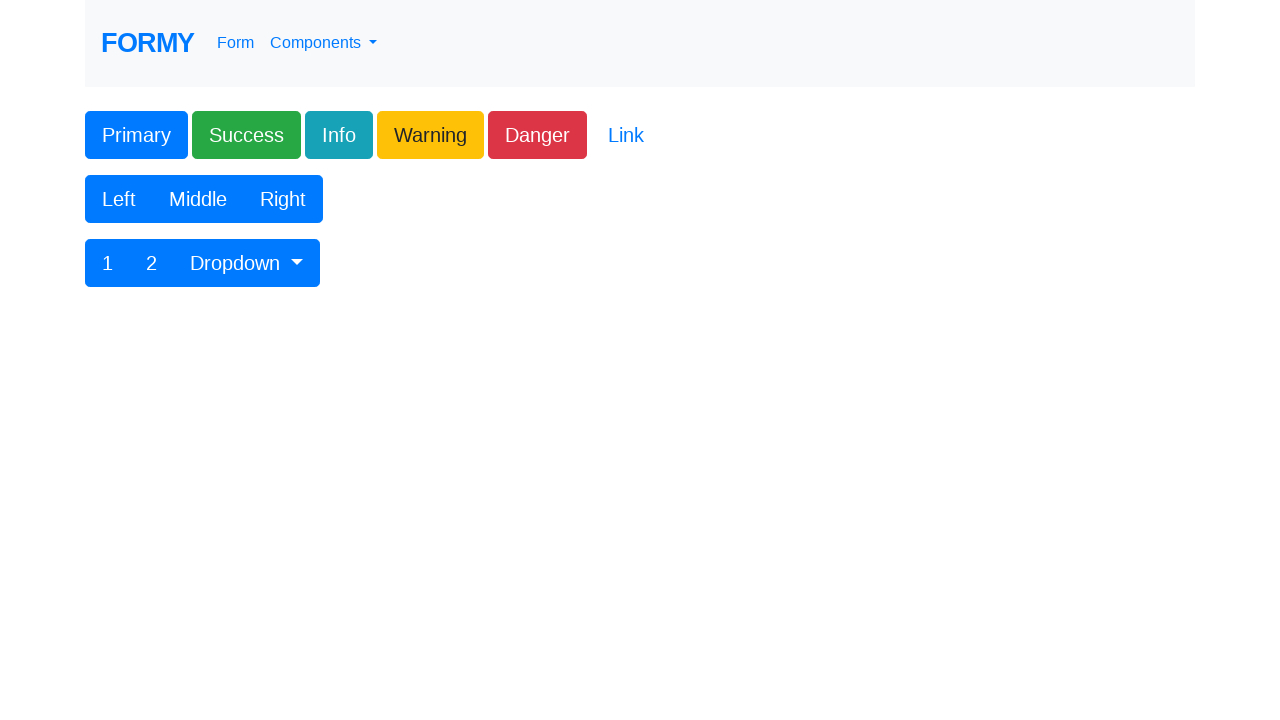